Tests TodoMVC app with KnockoutJS by adding three todo items, marking one complete, and verifying the remaining items count.

Starting URL: https://todomvc.com/

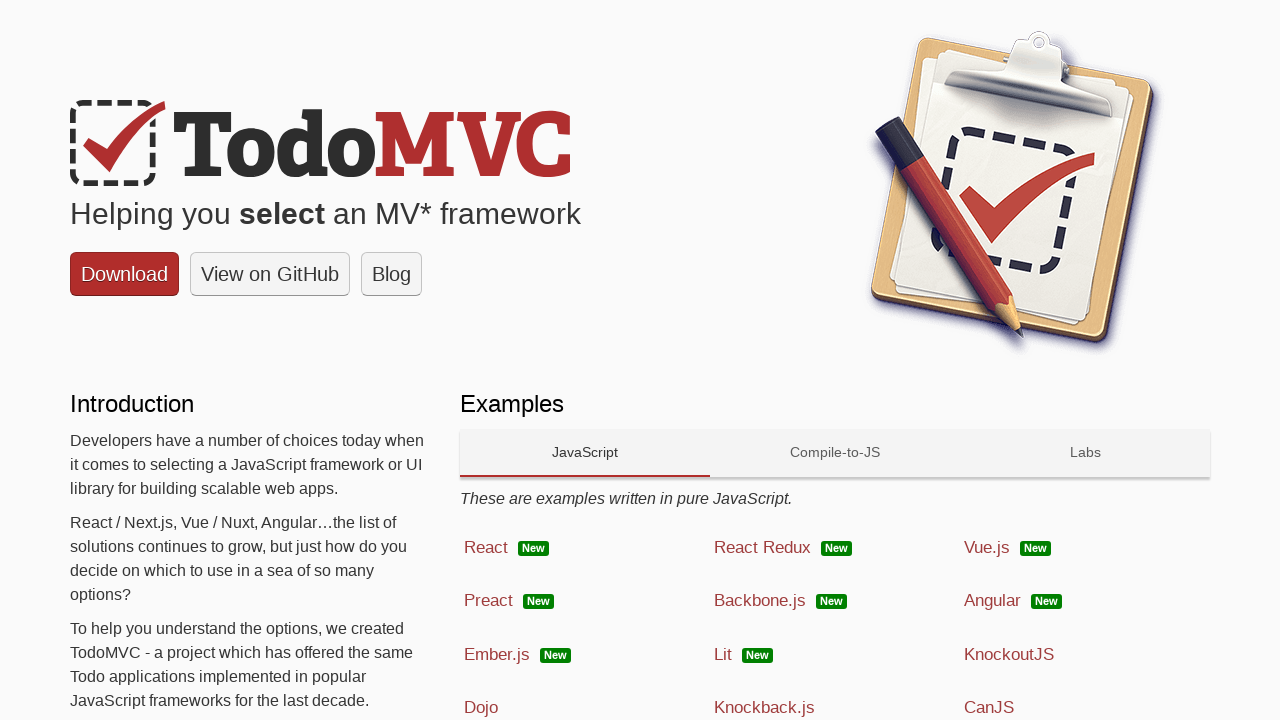

Clicked on KnockoutJS technology link at (1009, 654) on text=KnockoutJS
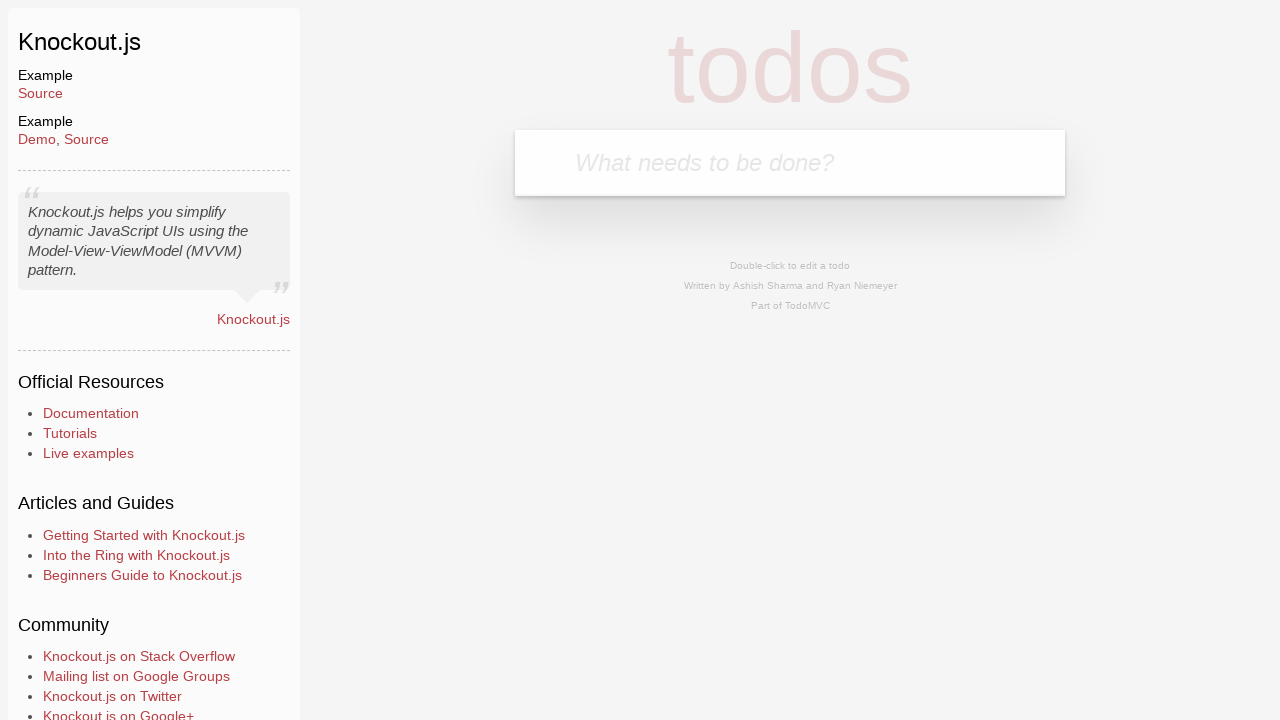

Filled first todo item input with 'Clean the car' on input[placeholder='What needs to be done?']
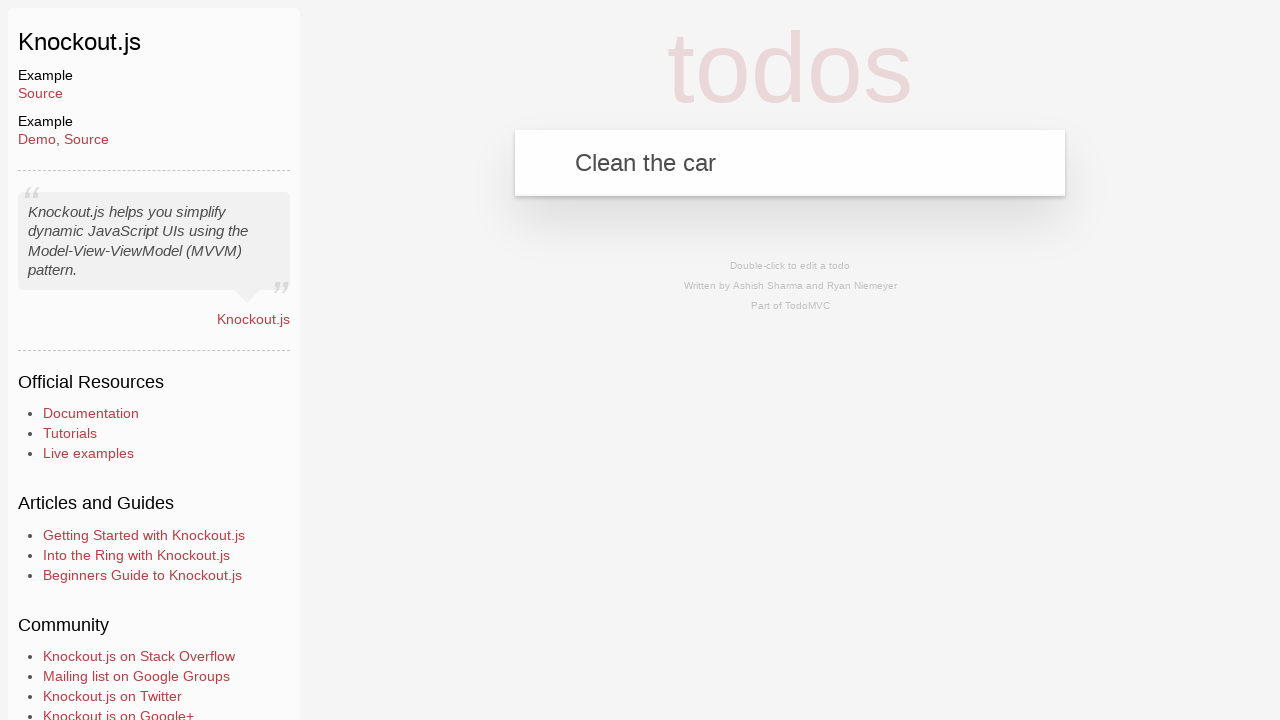

Pressed Enter to add first todo item 'Clean the car' on input[placeholder='What needs to be done?']
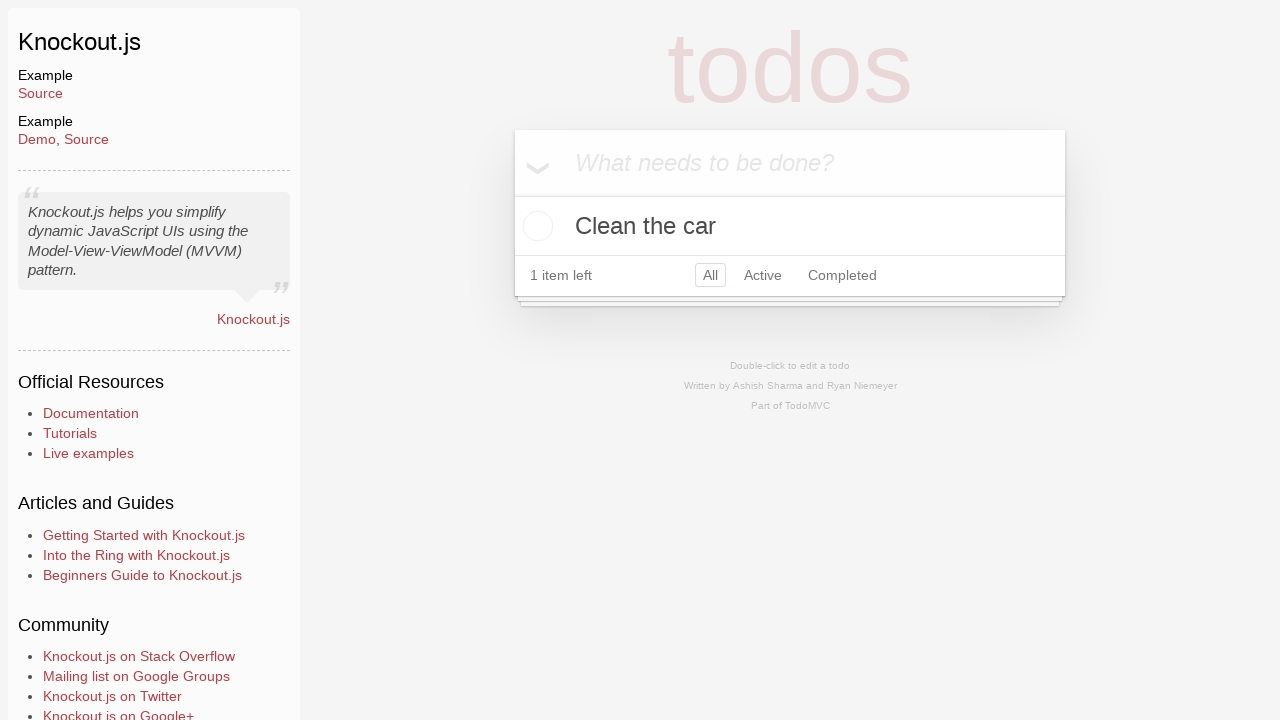

Filled second todo item input with 'Clean the house' on input[placeholder='What needs to be done?']
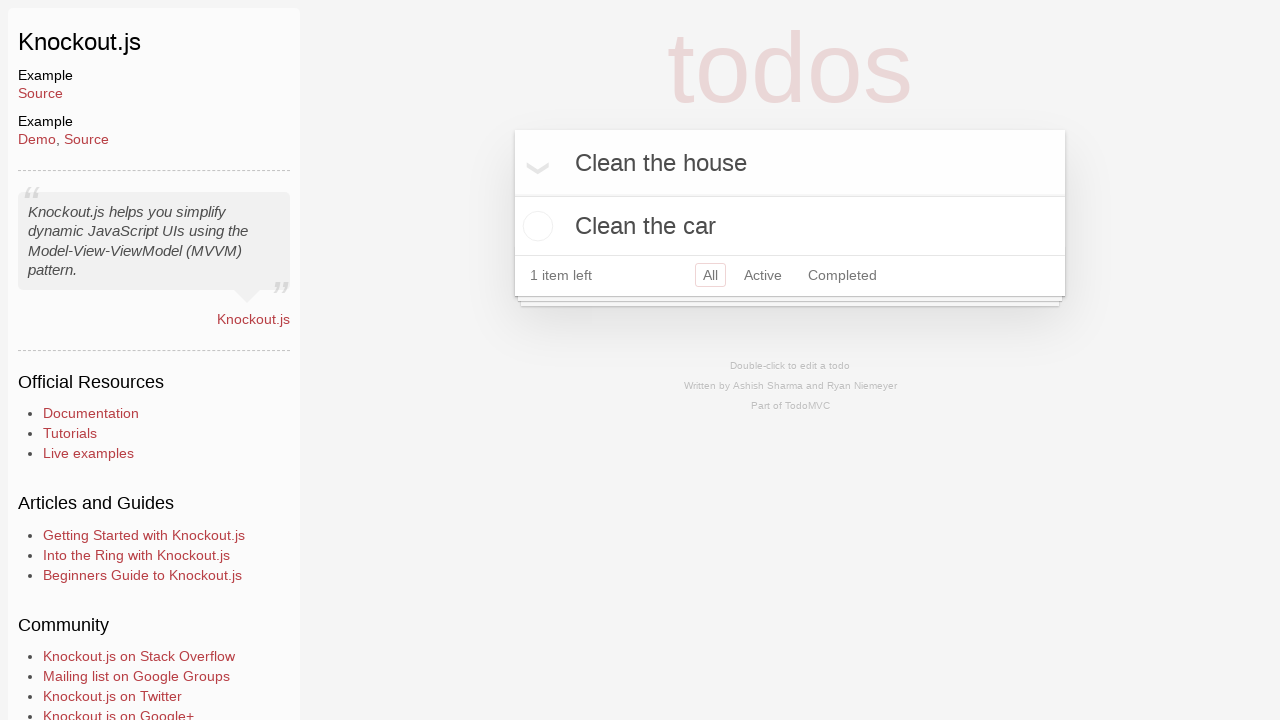

Pressed Enter to add second todo item 'Clean the house' on input[placeholder='What needs to be done?']
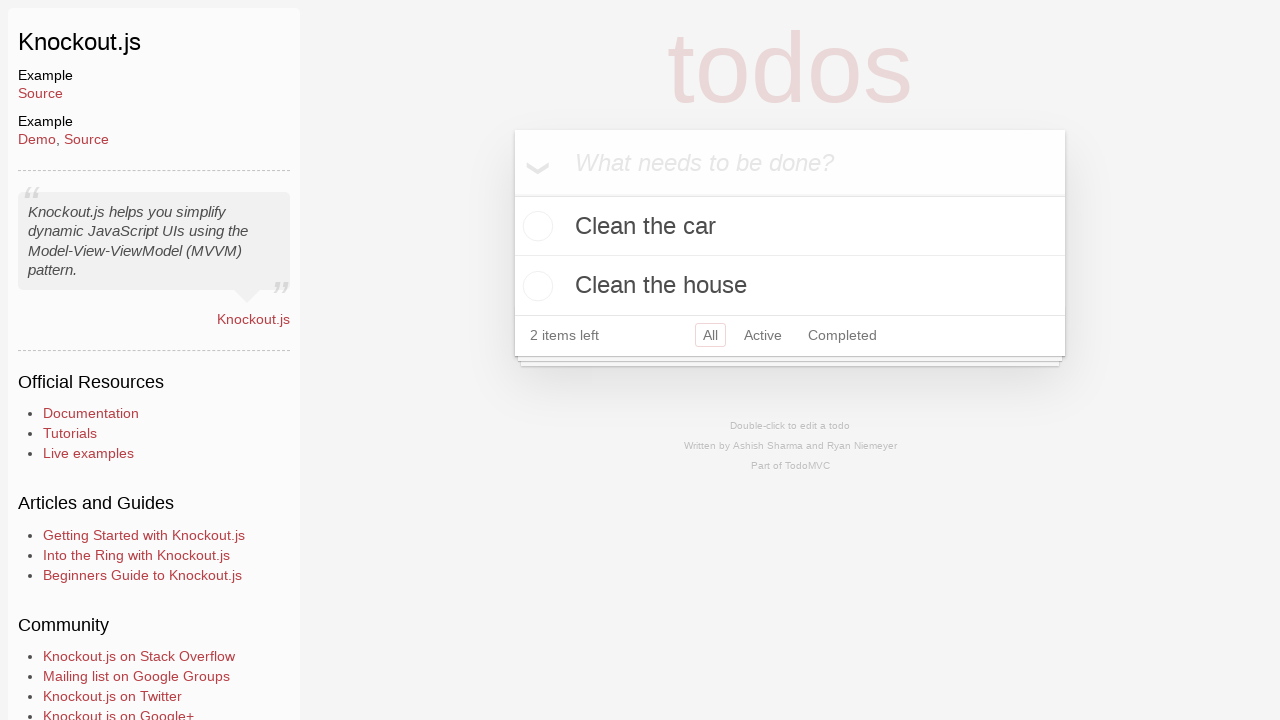

Filled third todo item input with 'Buy Ketchup' on input[placeholder='What needs to be done?']
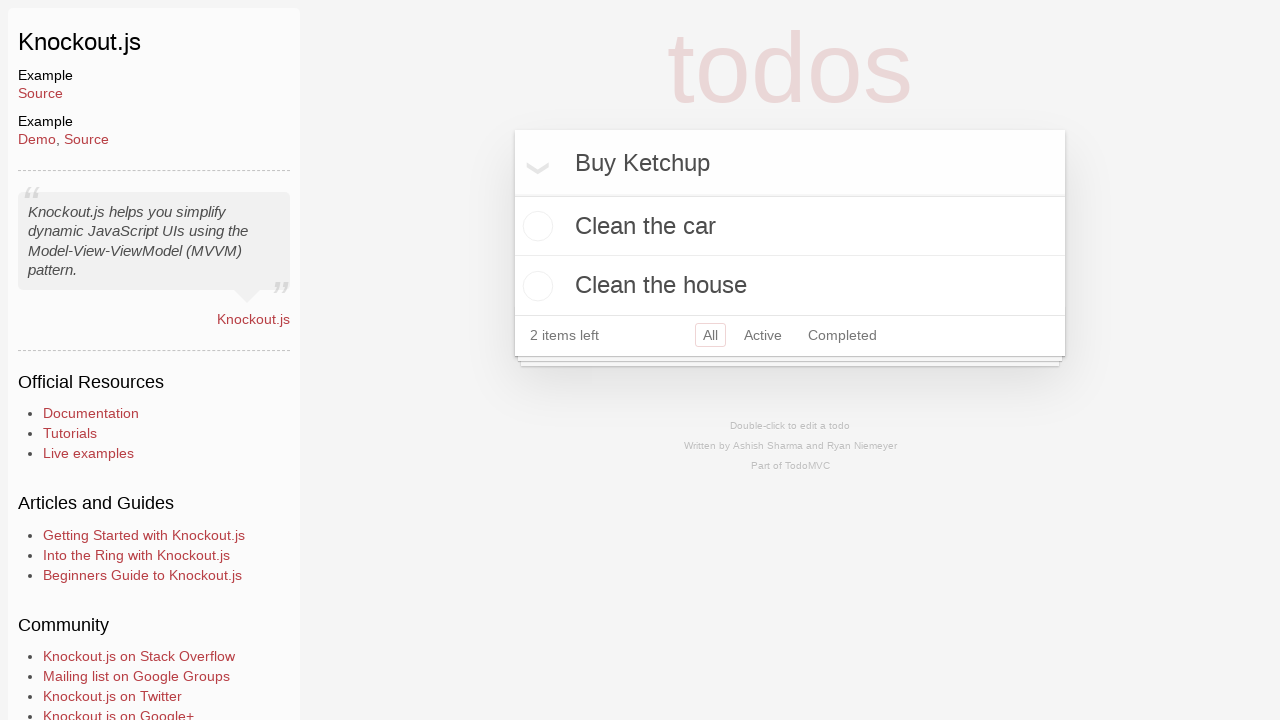

Pressed Enter to add third todo item 'Buy Ketchup' on input[placeholder='What needs to be done?']
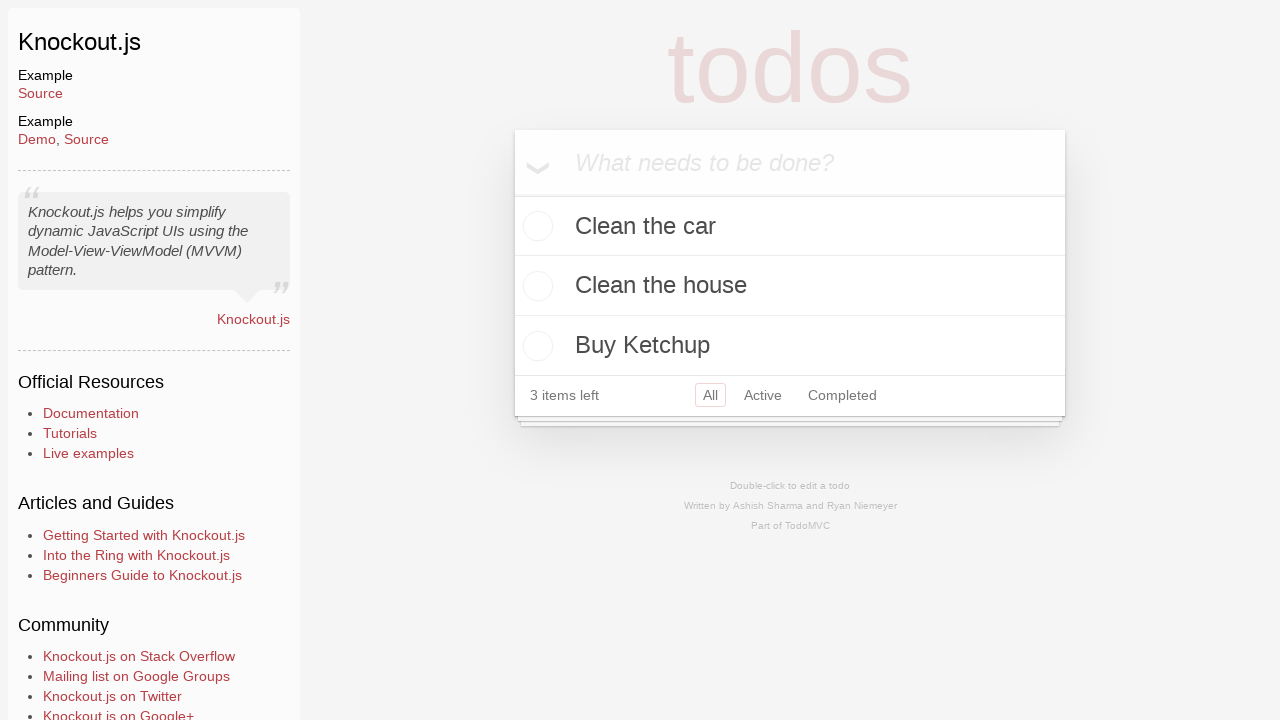

Marked 'Buy Ketchup' todo item as complete at (535, 346) on xpath=//label[text()='Buy Ketchup']/preceding-sibling::input
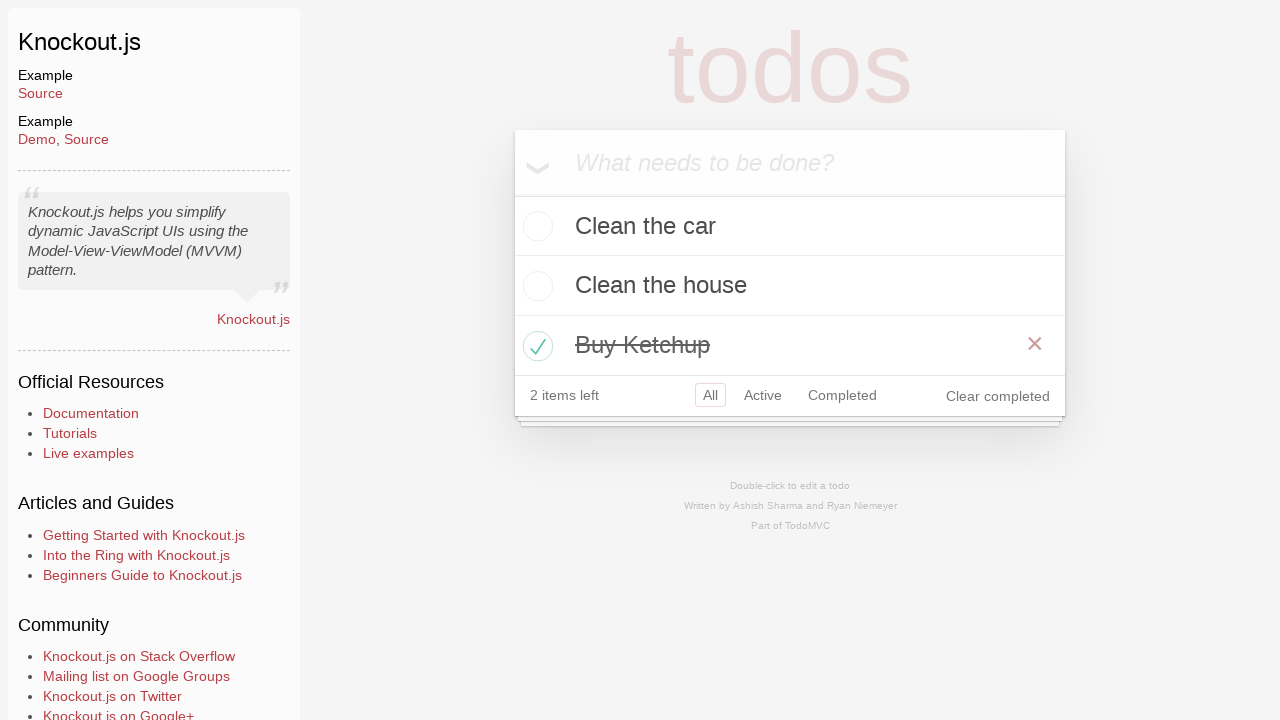

Waited for remaining items count element to load in footer
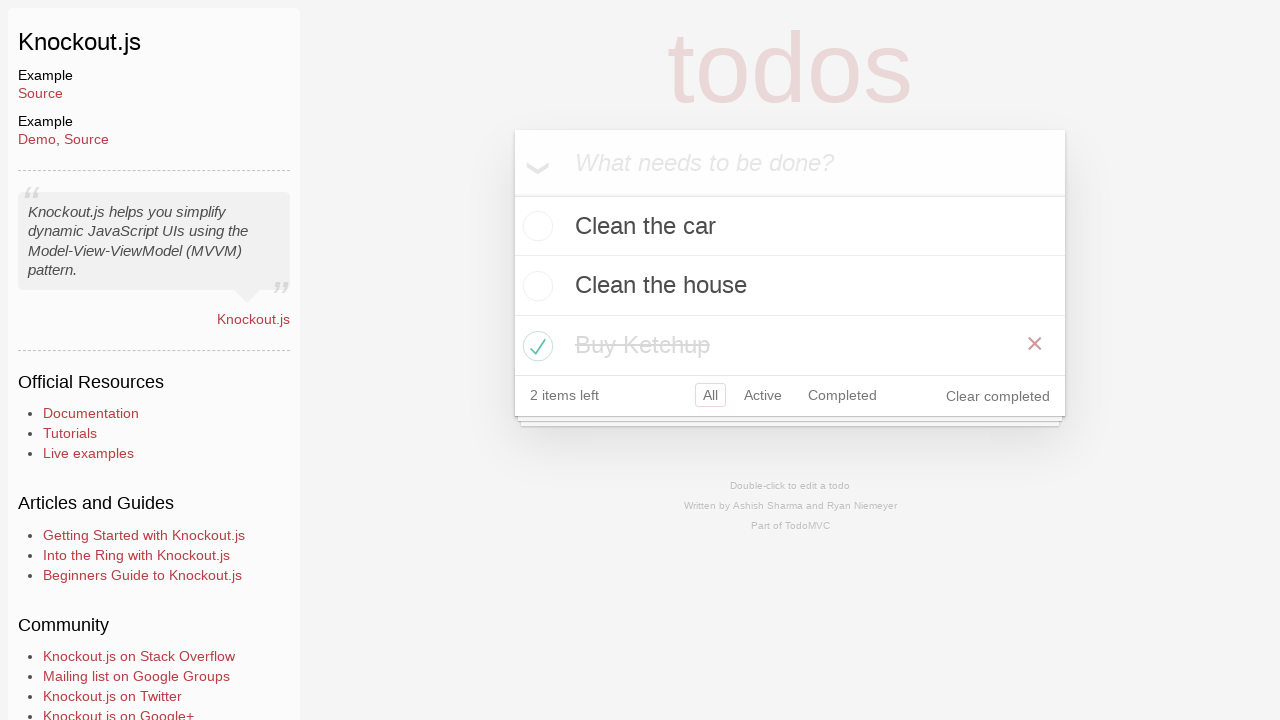

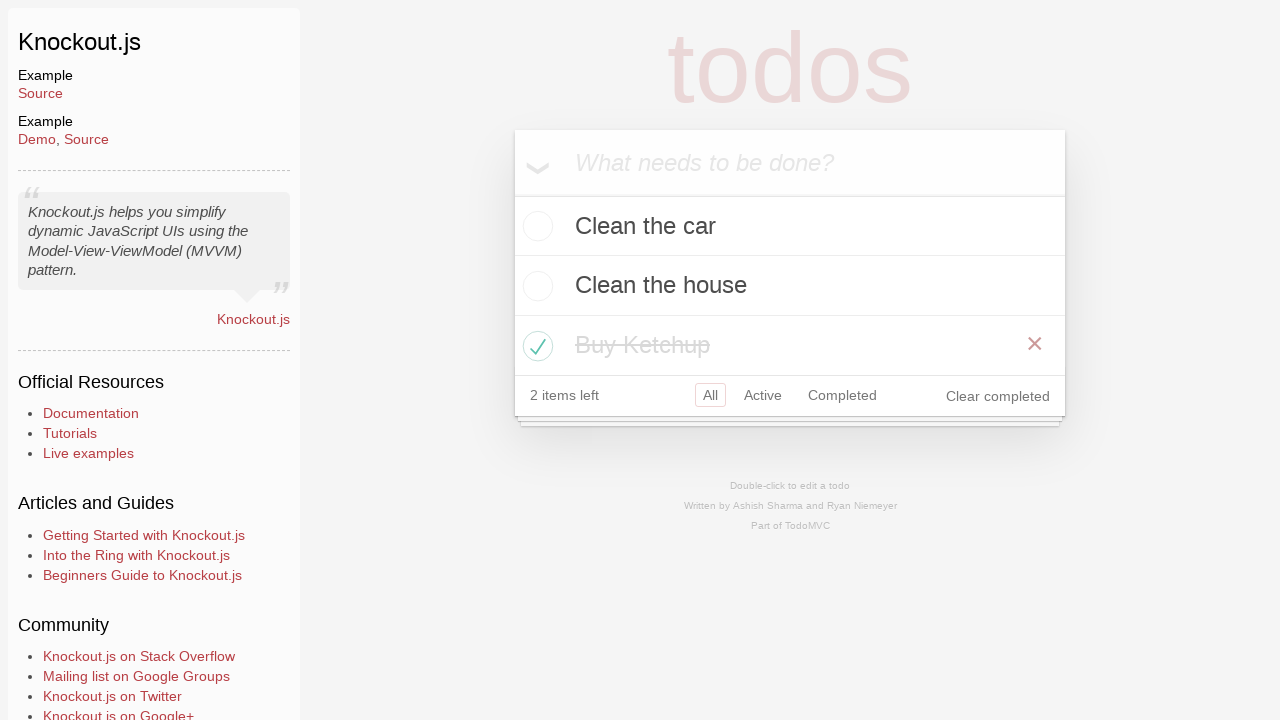